Tests dynamic controls page by toggling a checkbox visibility, waiting for it to disappear and reappear, then clicking and verifying the checkbox state

Starting URL: https://training-support.net/webelements/dynamic-controls

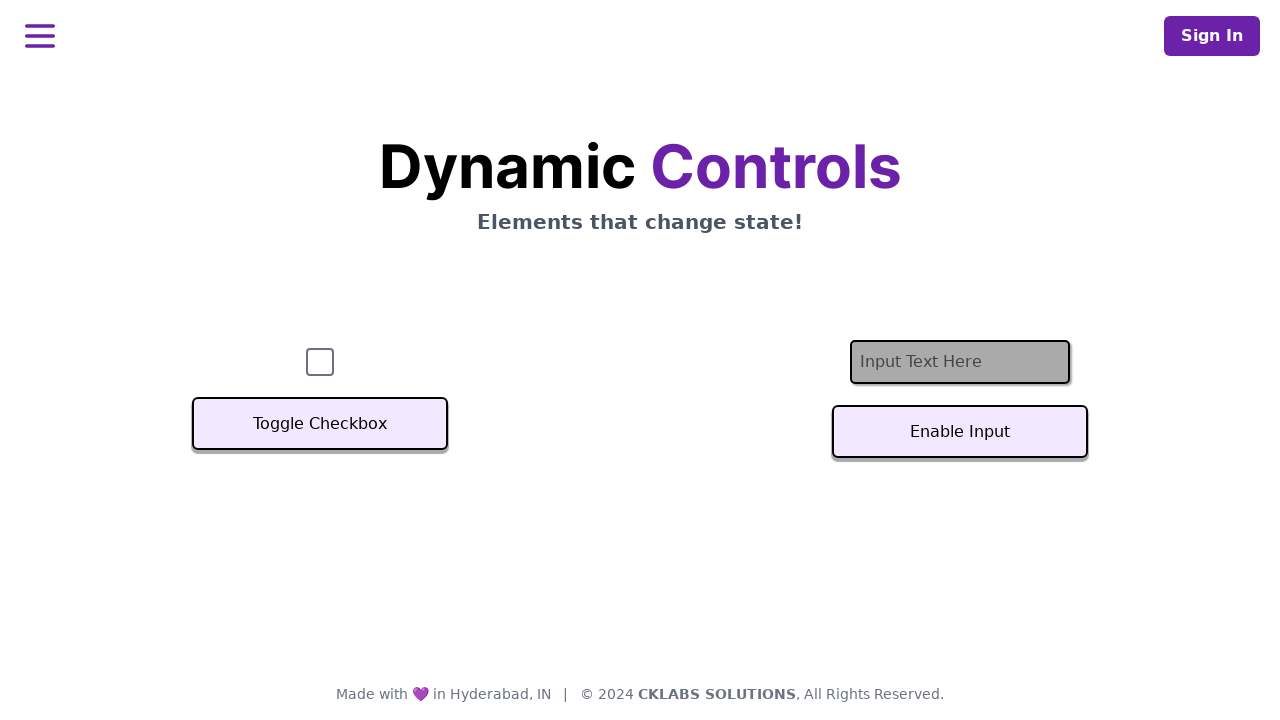

Navigated to dynamic controls page
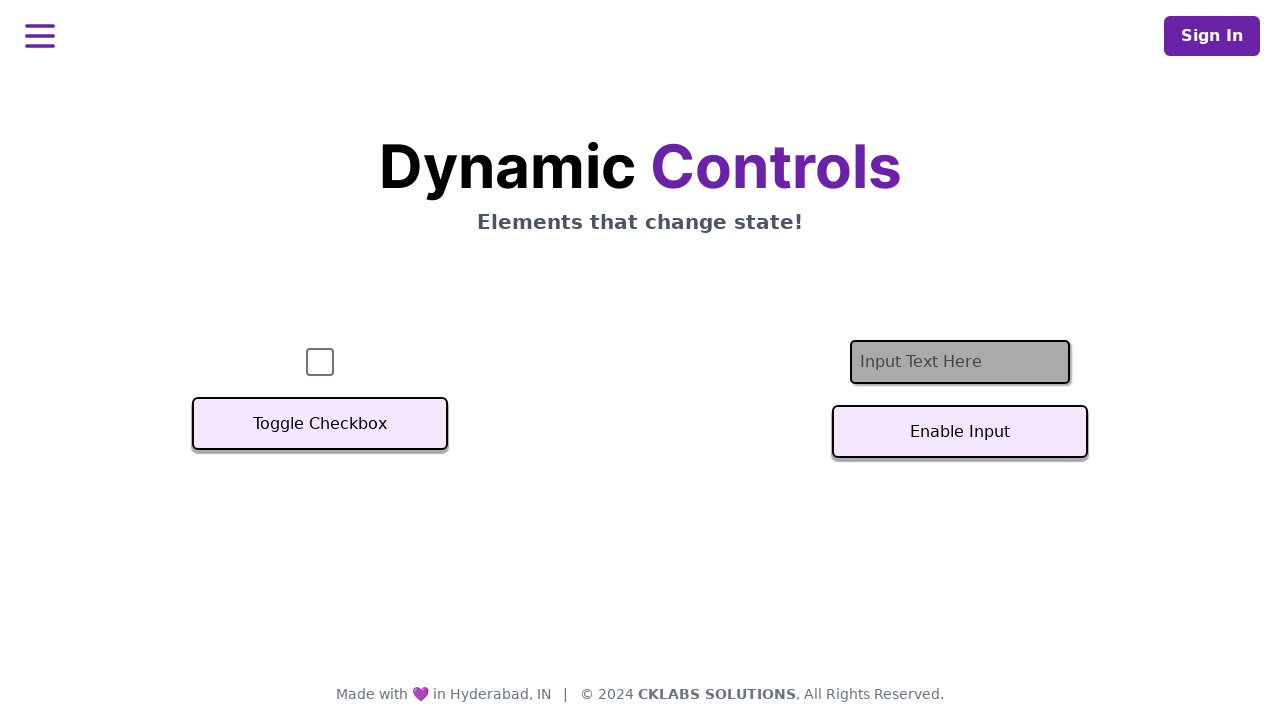

Checkbox is visible on the page
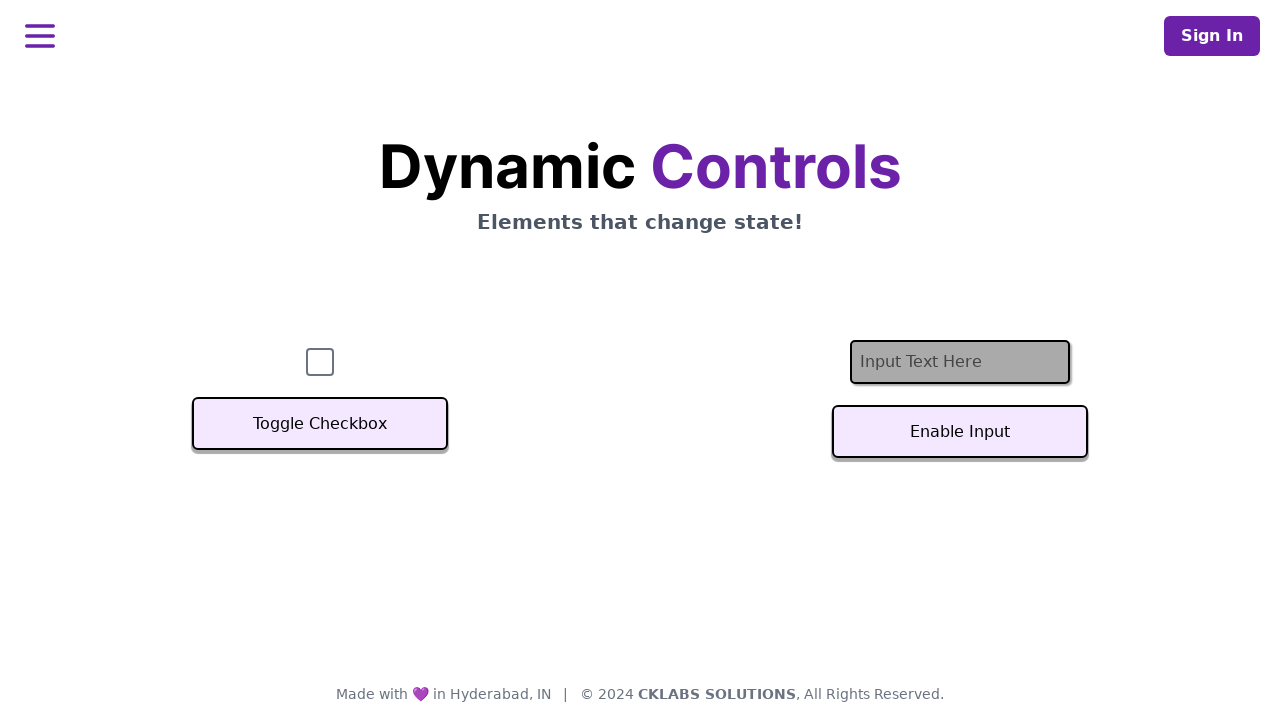

Clicked Toggle Checkbox button to hide the checkbox at (320, 424) on xpath=//button[text()='Toggle Checkbox']
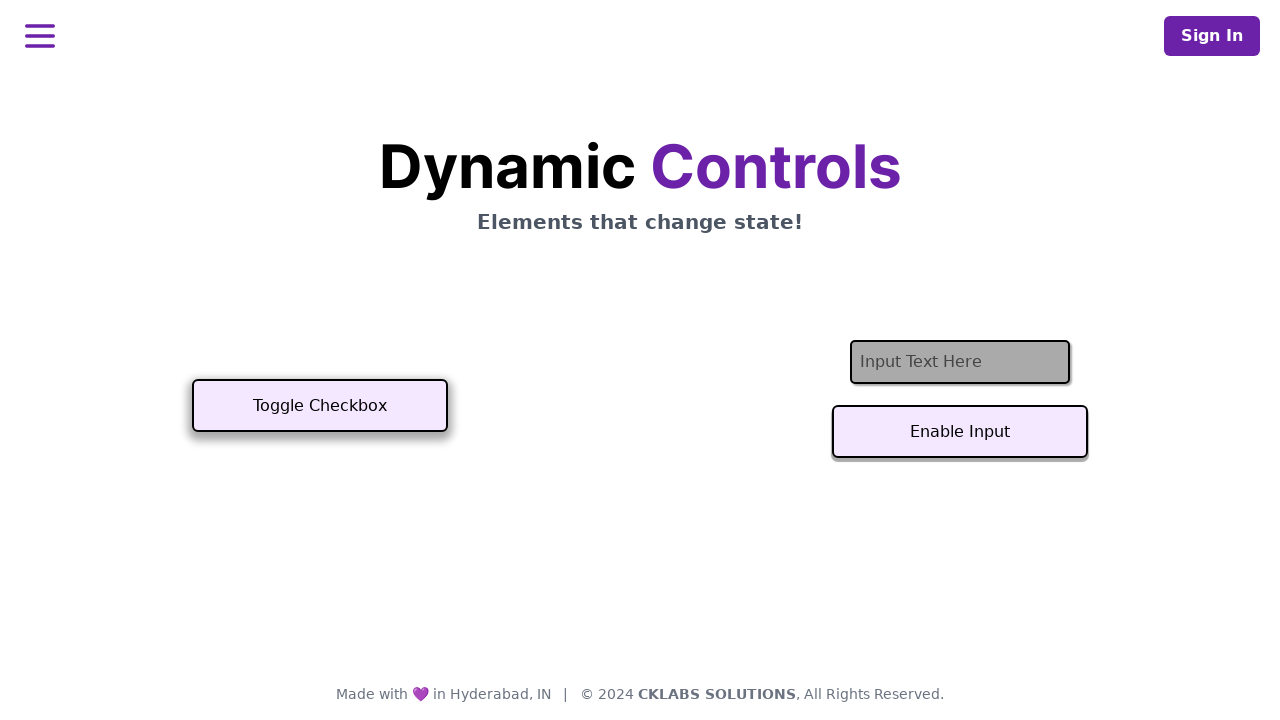

Checkbox disappeared as expected
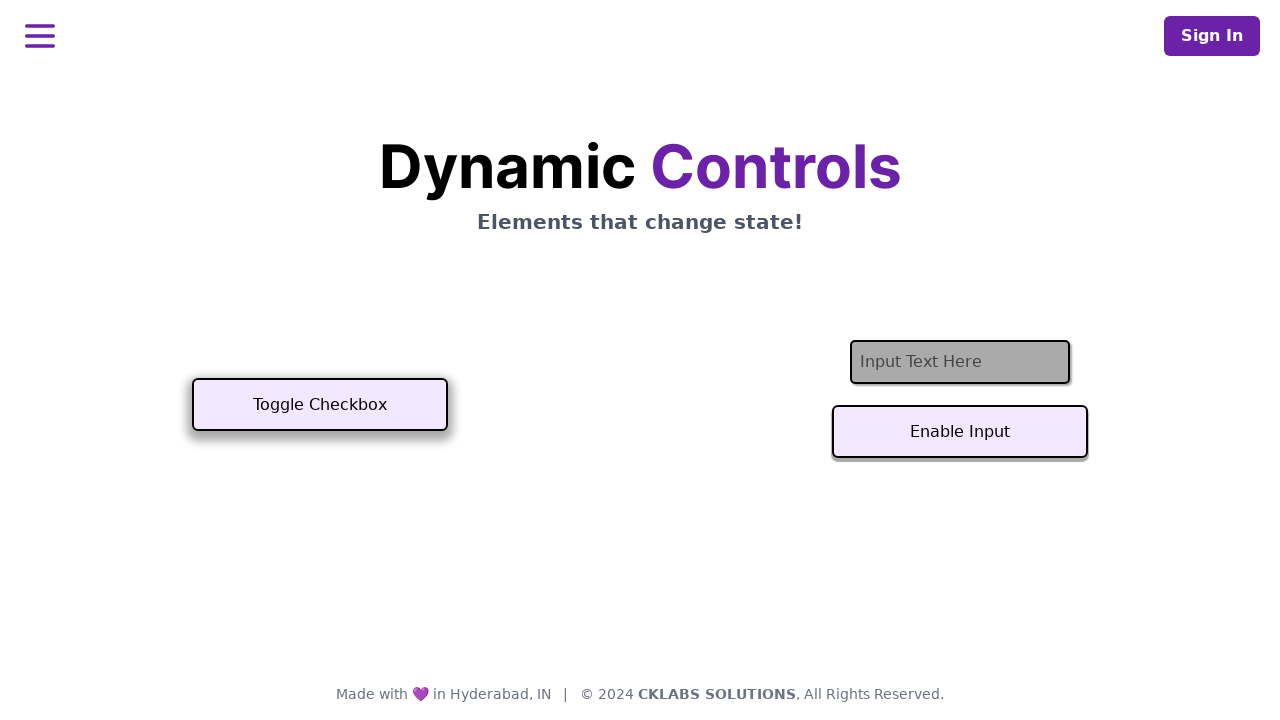

Clicked Toggle Checkbox button again to restore the checkbox at (320, 405) on xpath=//button[text()='Toggle Checkbox']
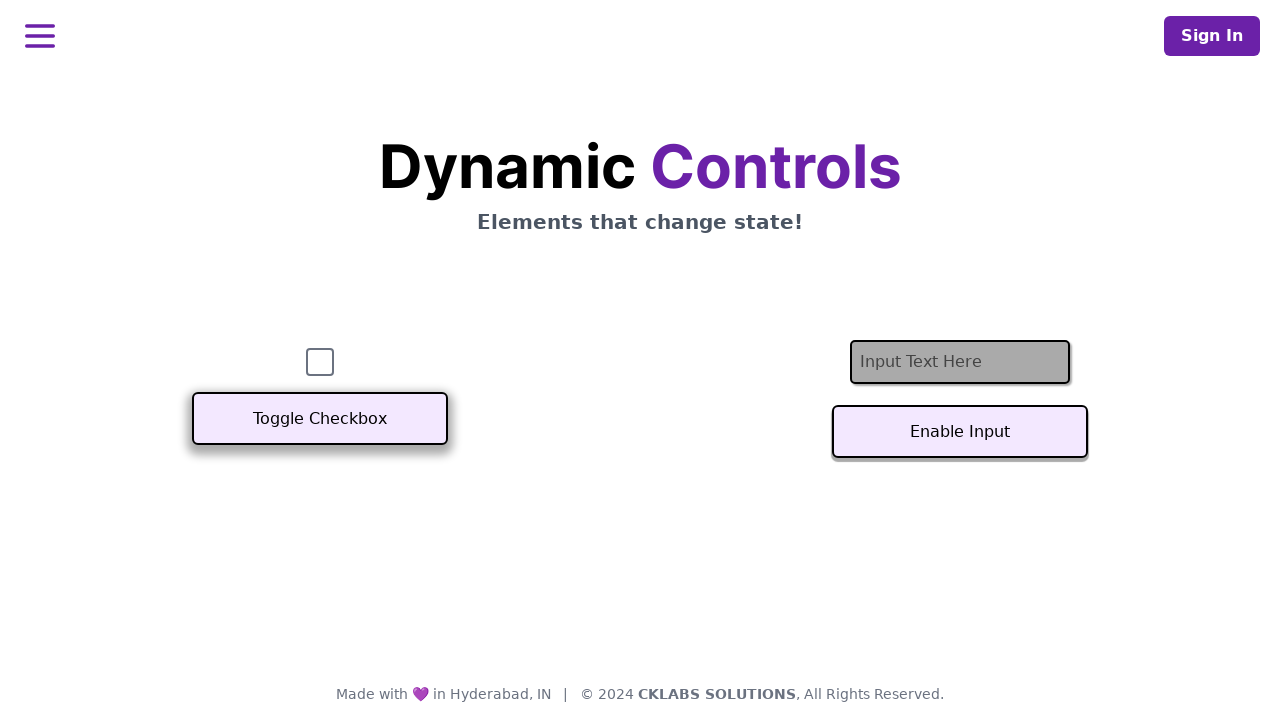

Checkbox is visible again on the page
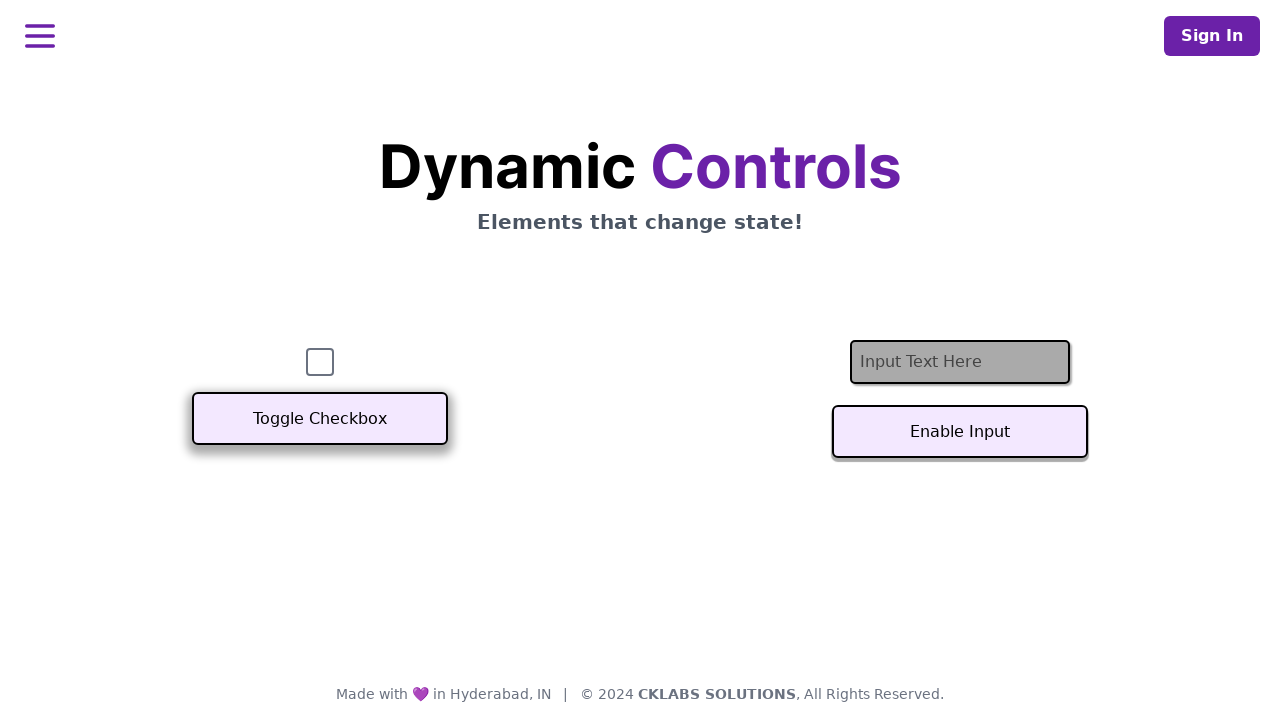

Clicked the checkbox to toggle its state at (320, 362) on #checkbox
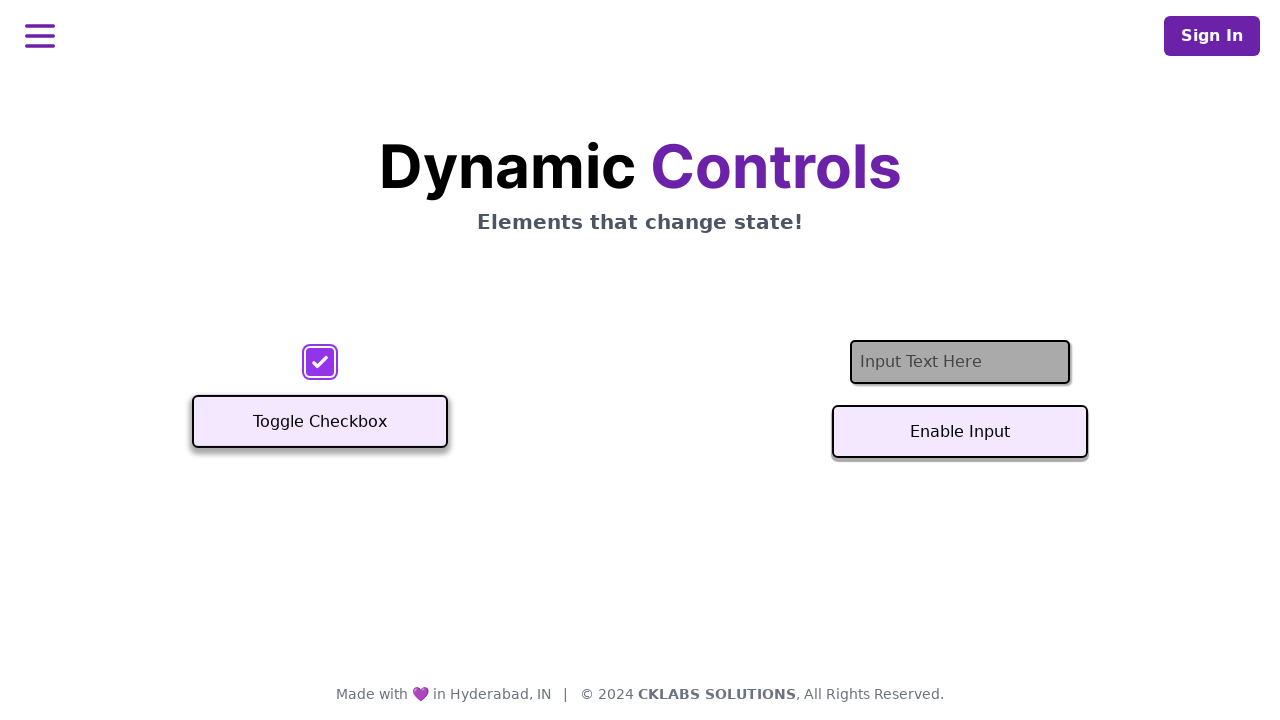

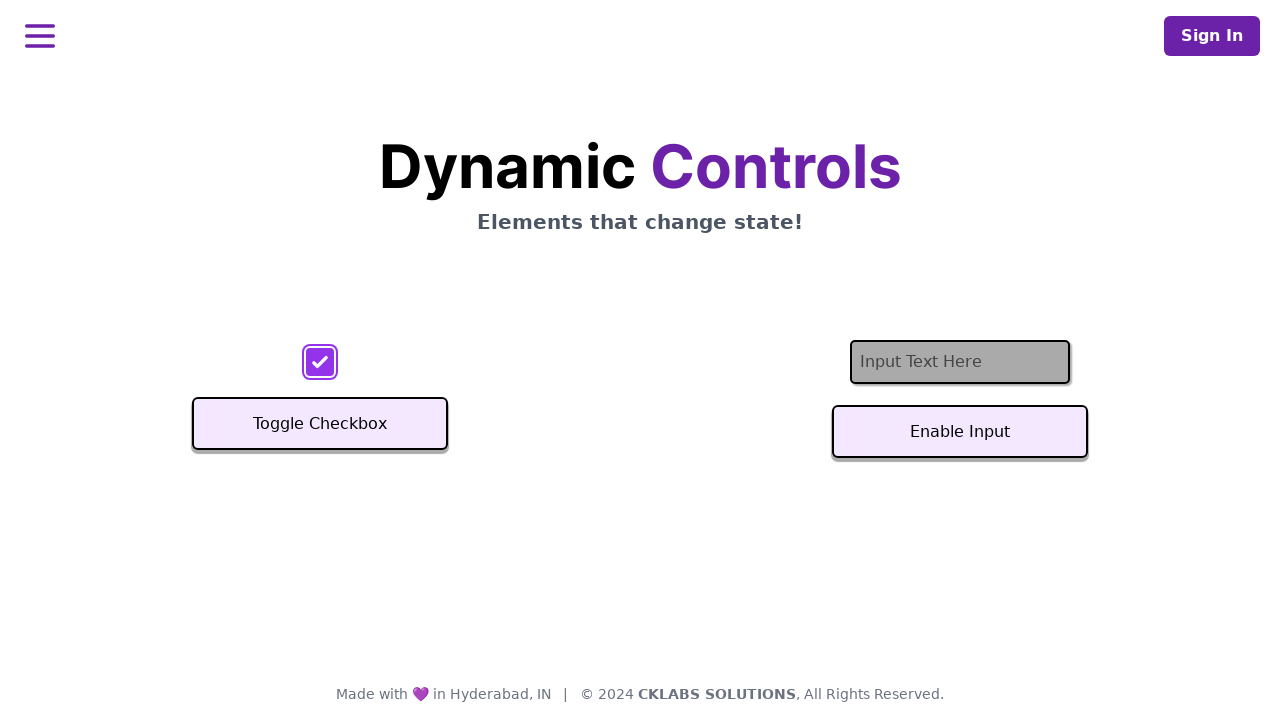